Navigates to the Otus.ru homepage and verifies that the current URL matches the expected URL with a trailing slash.

Starting URL: https://otus.ru

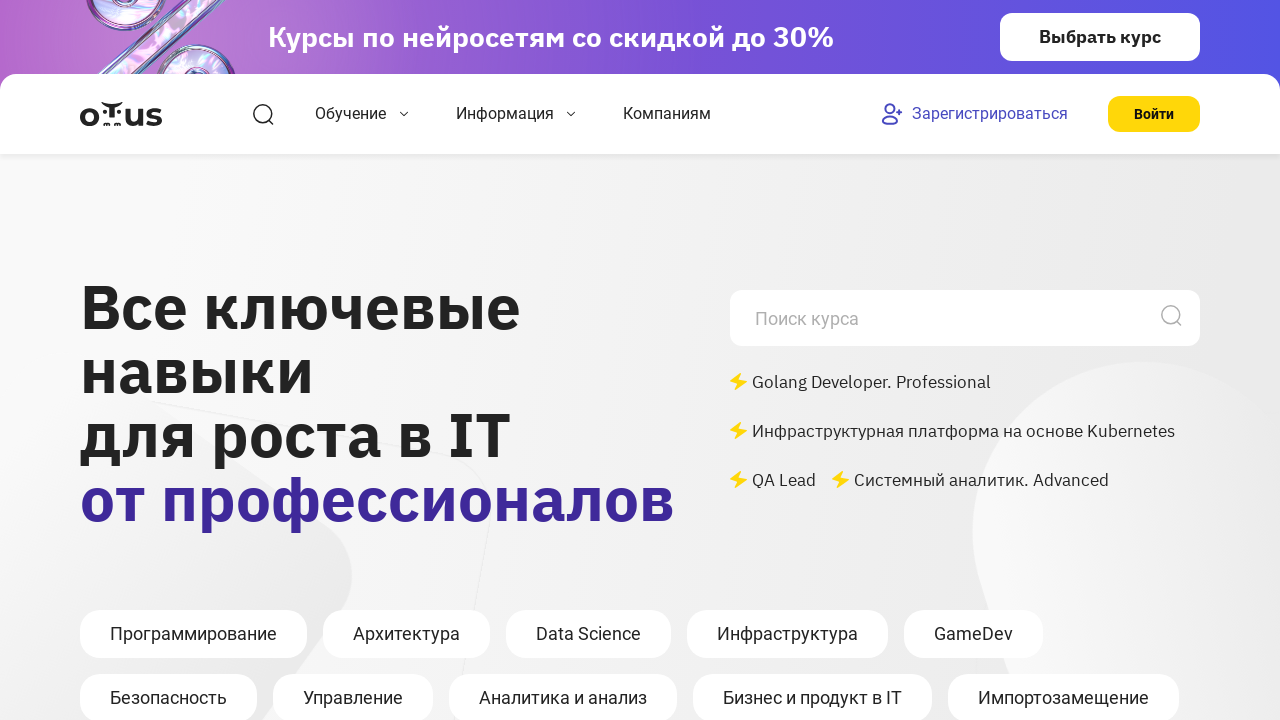

Waited for page to load (domcontentloaded state)
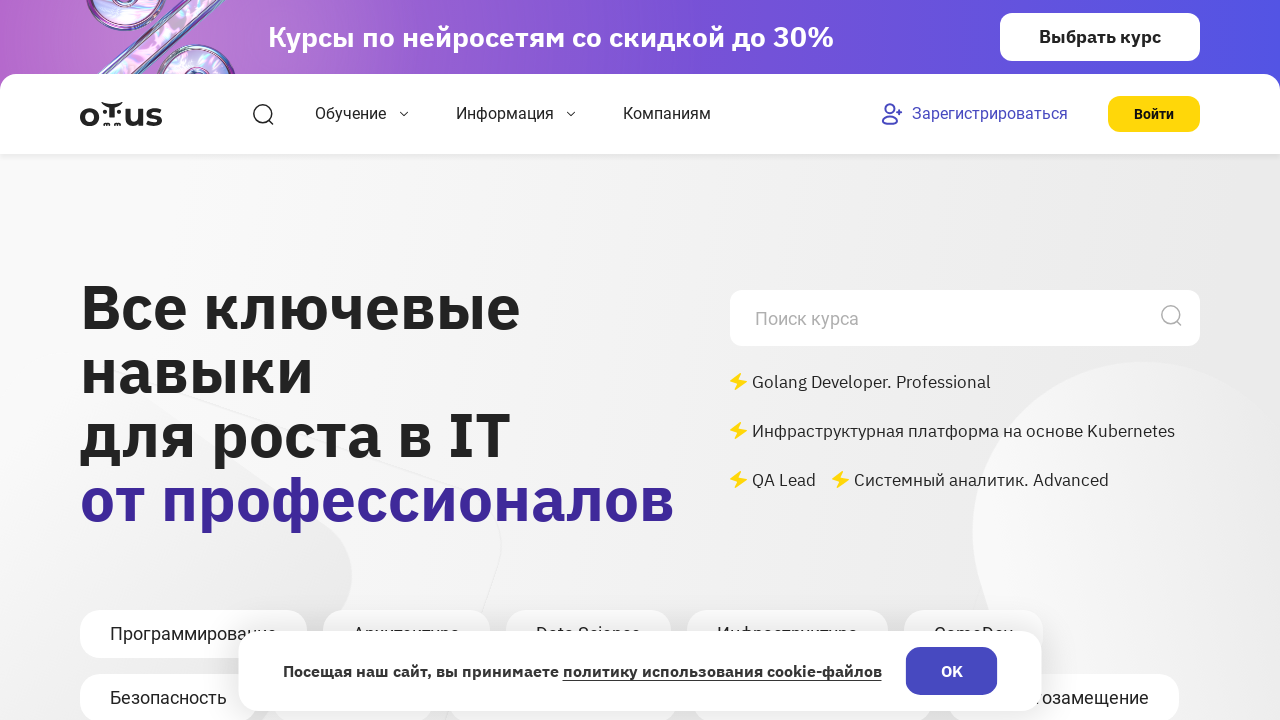

Verified current URL matches expected URL 'https://otus.ru/'
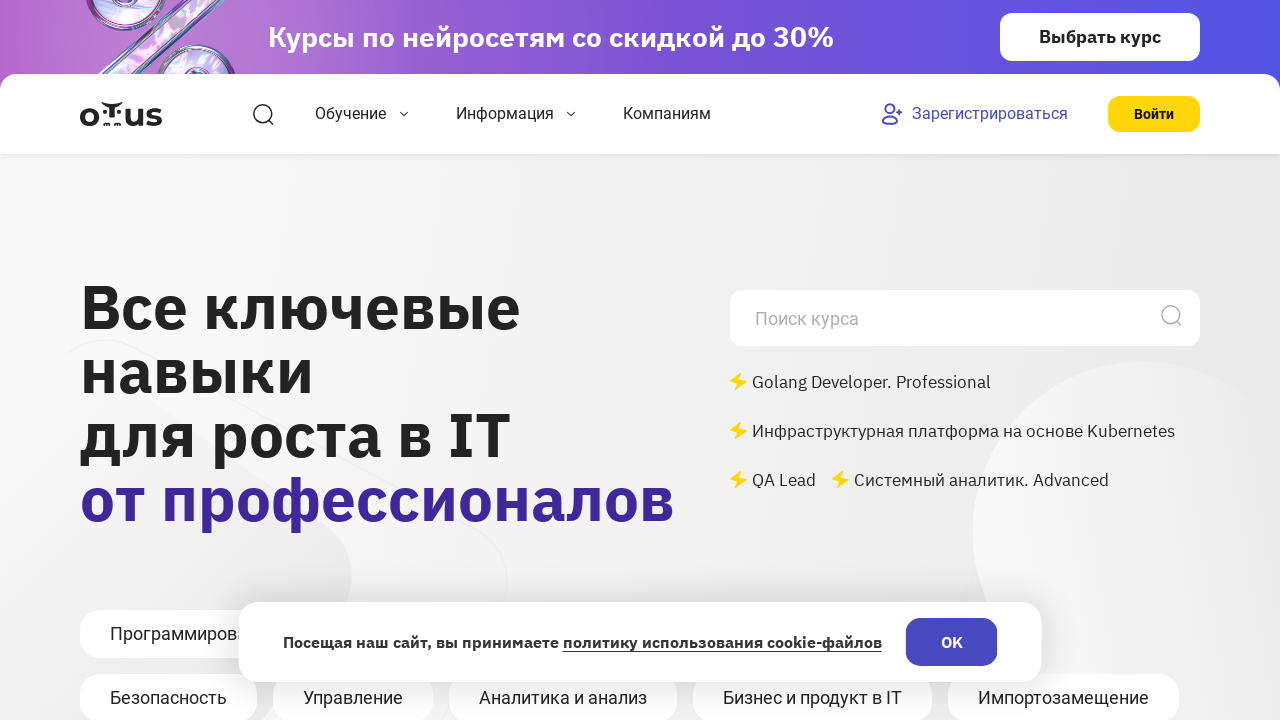

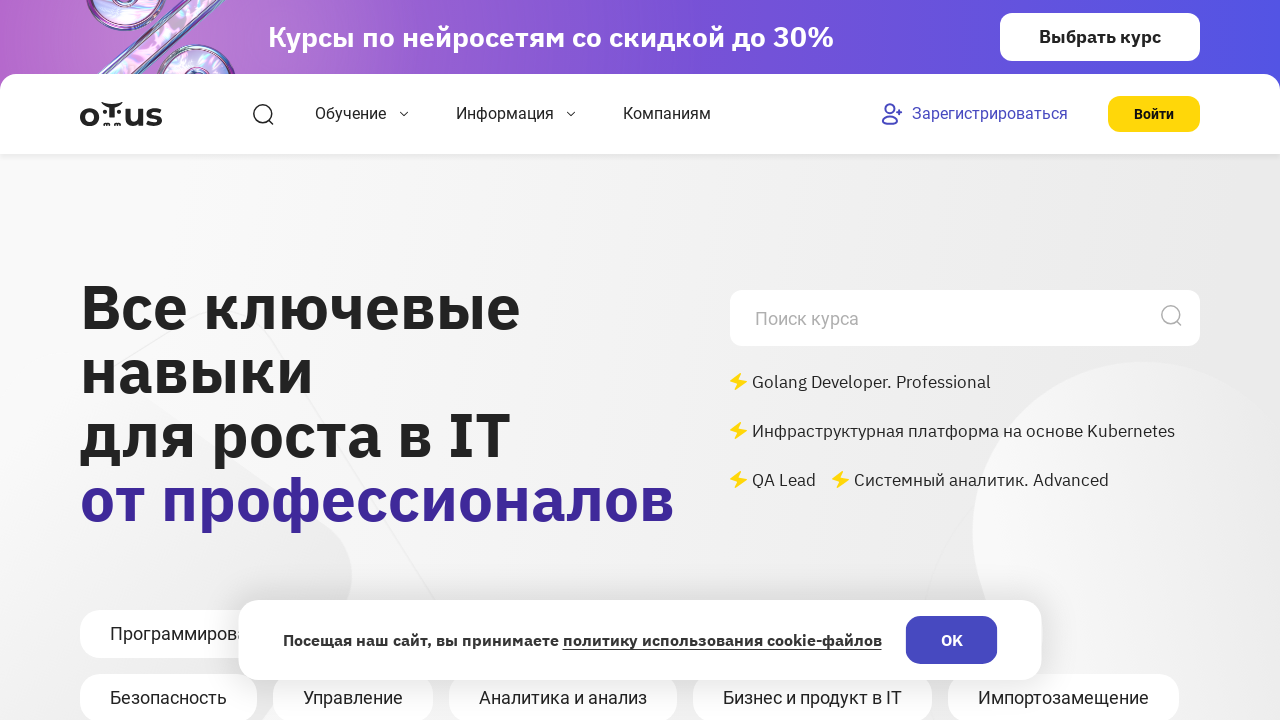